Tests JavaScript alert handling by clicking a button that triggers an alert and accepting it

Starting URL: https://the-internet.herokuapp.com/javascript_alerts

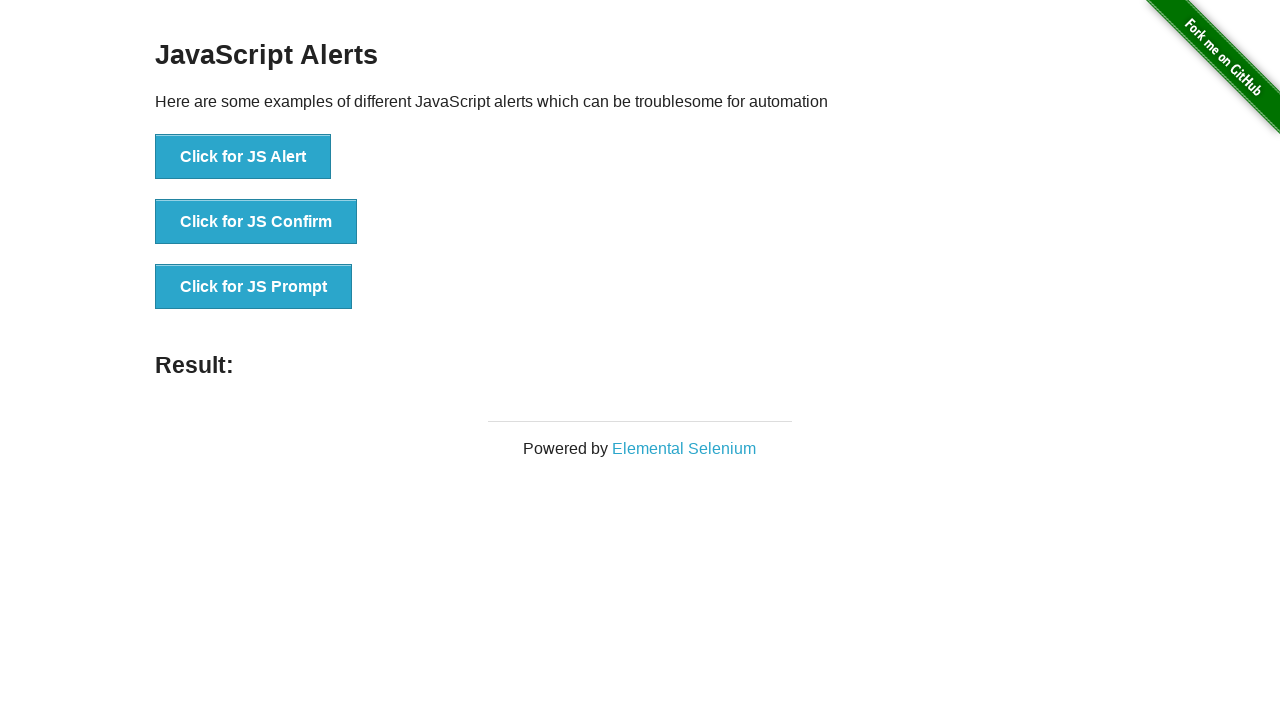

Clicked button to trigger JavaScript alert at (243, 157) on button:has-text('Click for JS Alert')
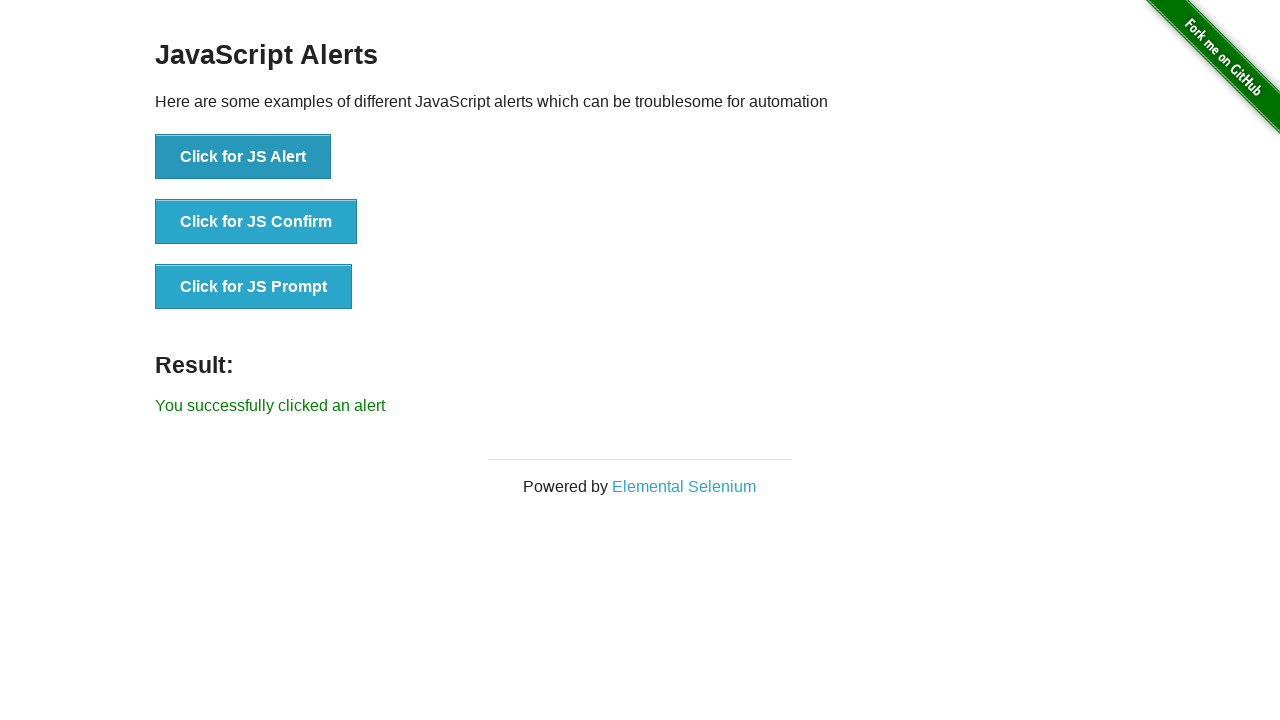

Set up dialog handler to accept alerts
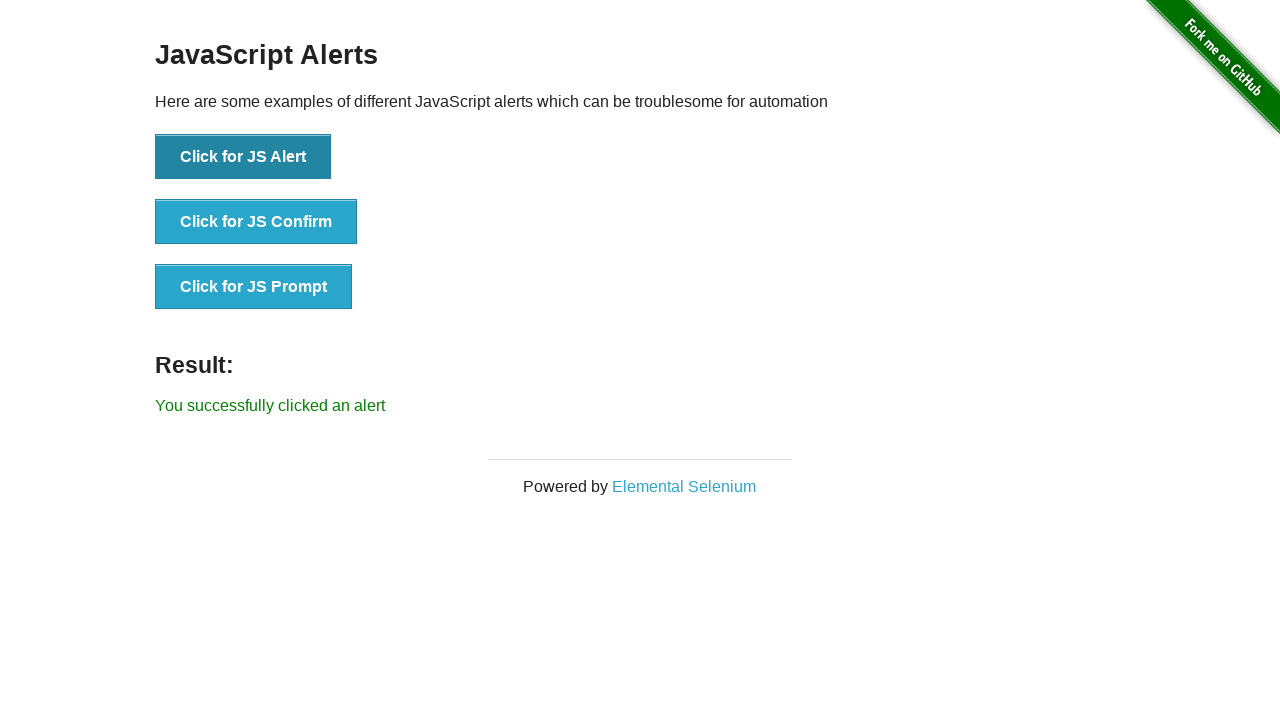

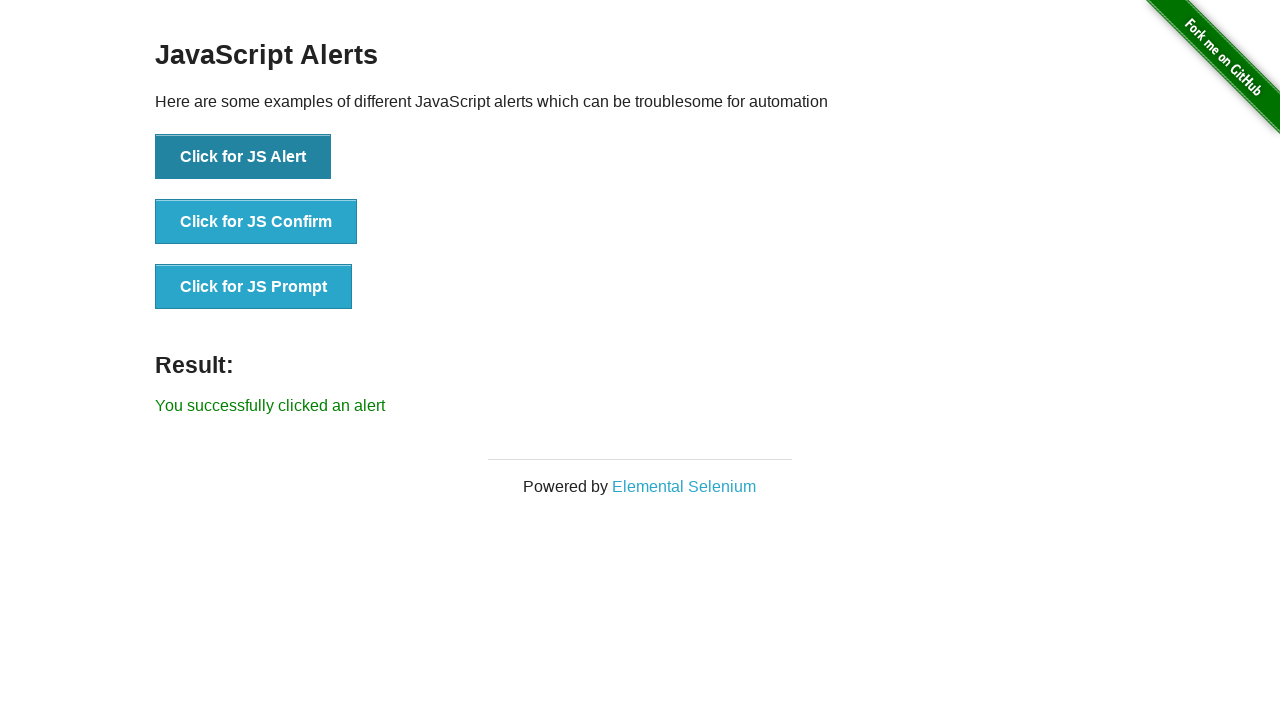